Tests JavaScript prompt dialog by clicking the prompt button, entering text, and accepting the dialog

Starting URL: https://the-internet.herokuapp.com/

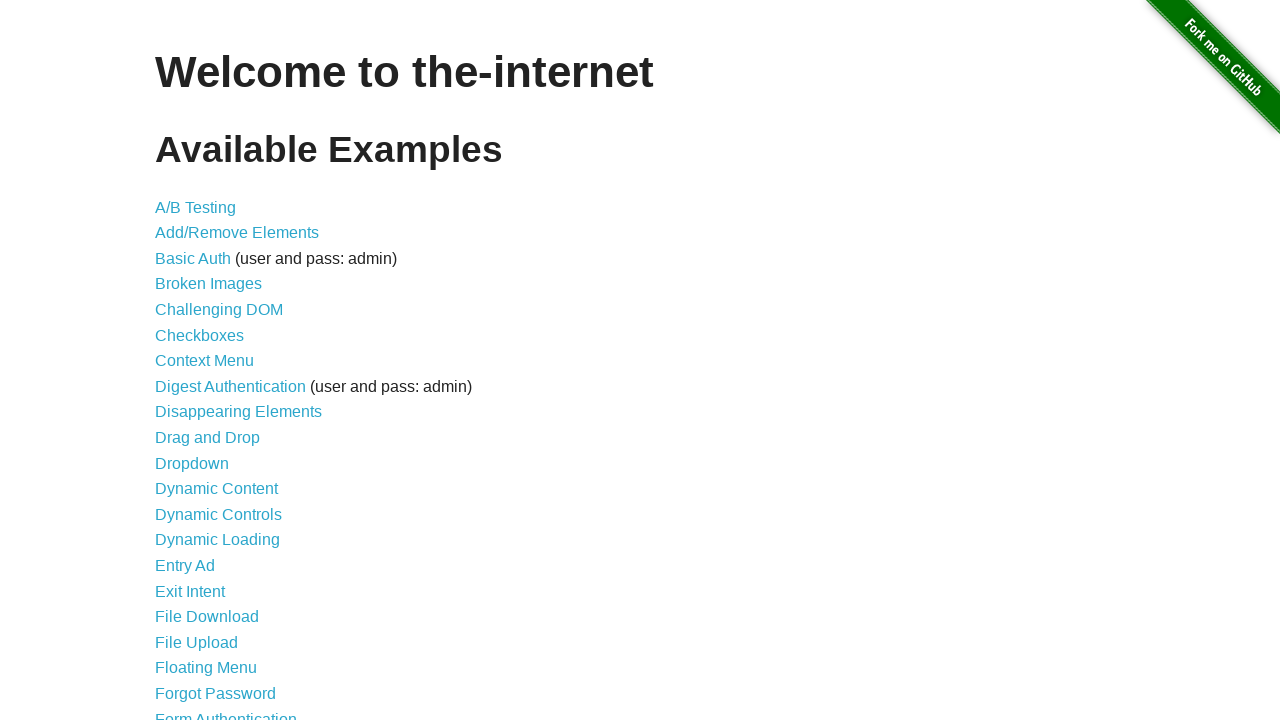

Clicked on JavaScript Alerts link at (214, 361) on xpath=//*[@id='content']/ul/li[29]/a
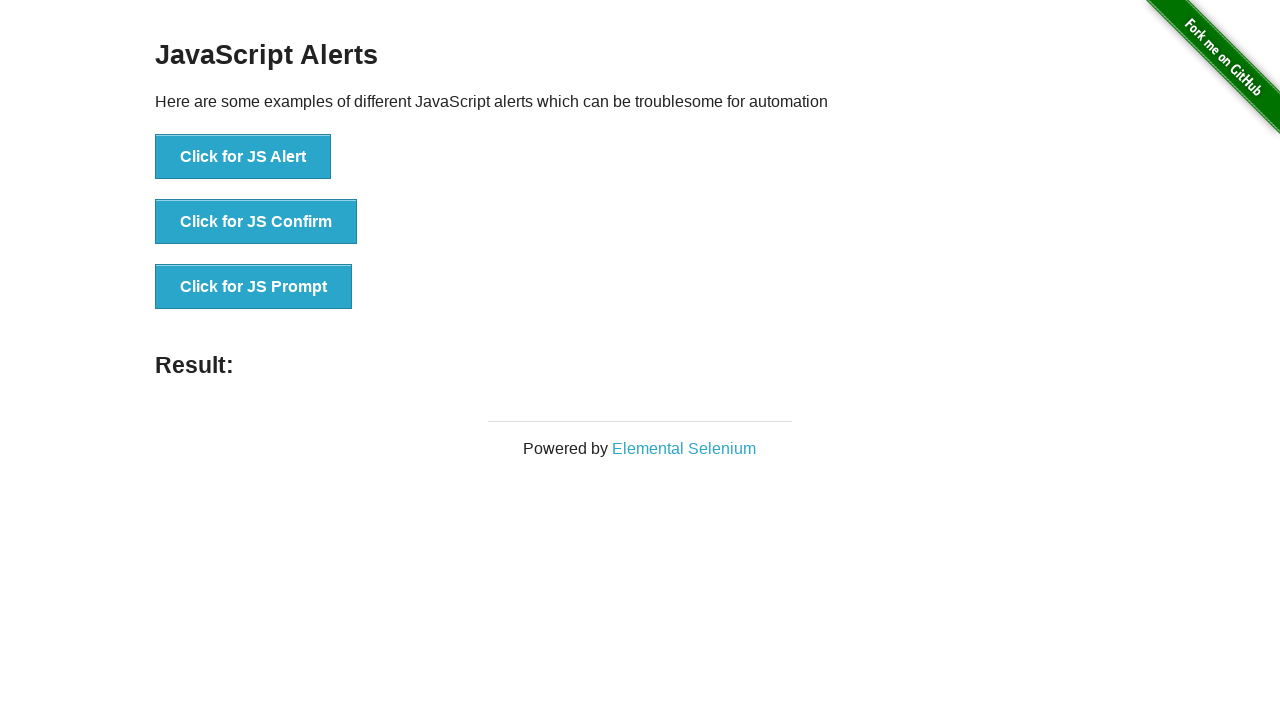

Clicked on 'Click for JS Prompt' button at (254, 287) on xpath=//*[@id='content']/div/ul/li[3]/button
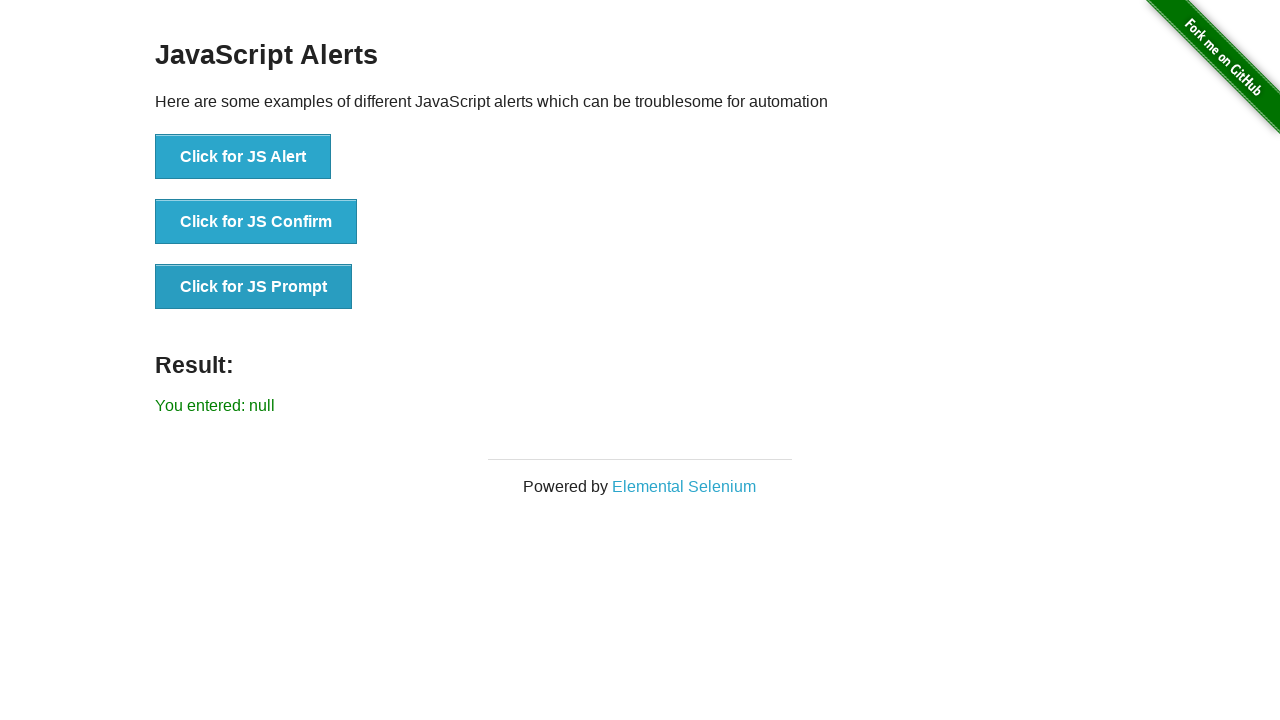

Set up dialog handler to accept prompt with 'Test Message'
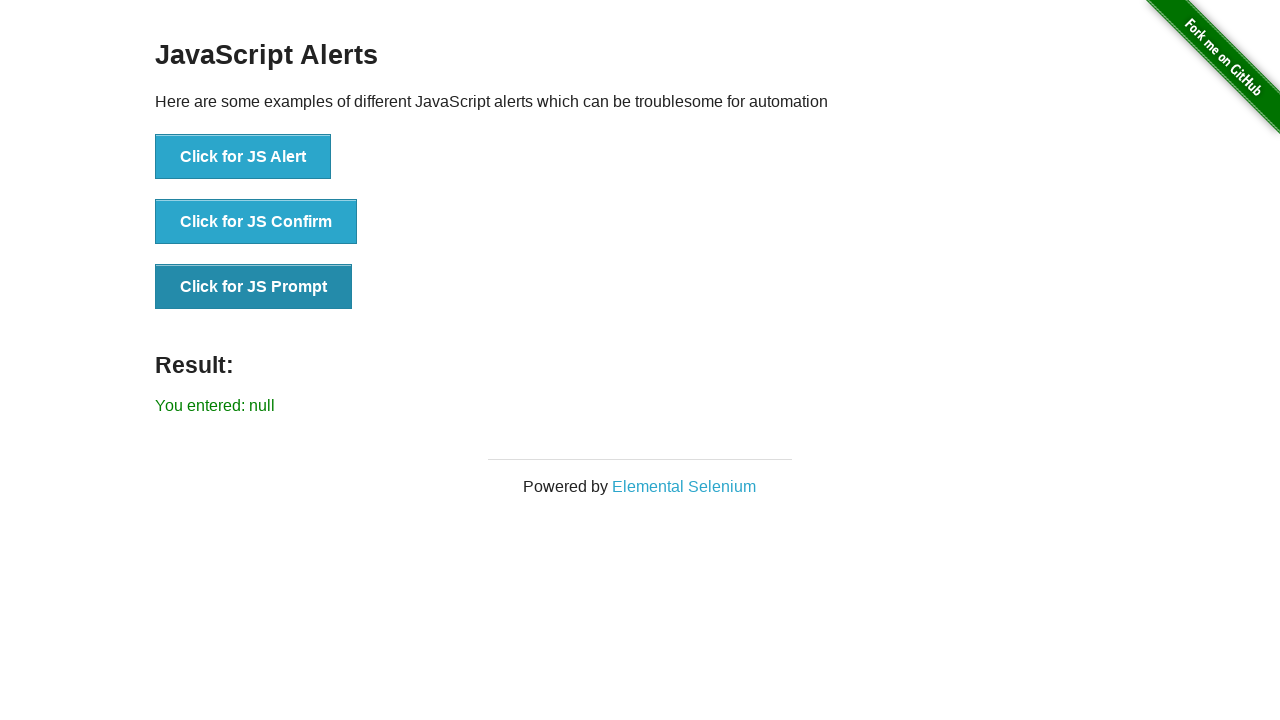

Result message appeared after accepting prompt
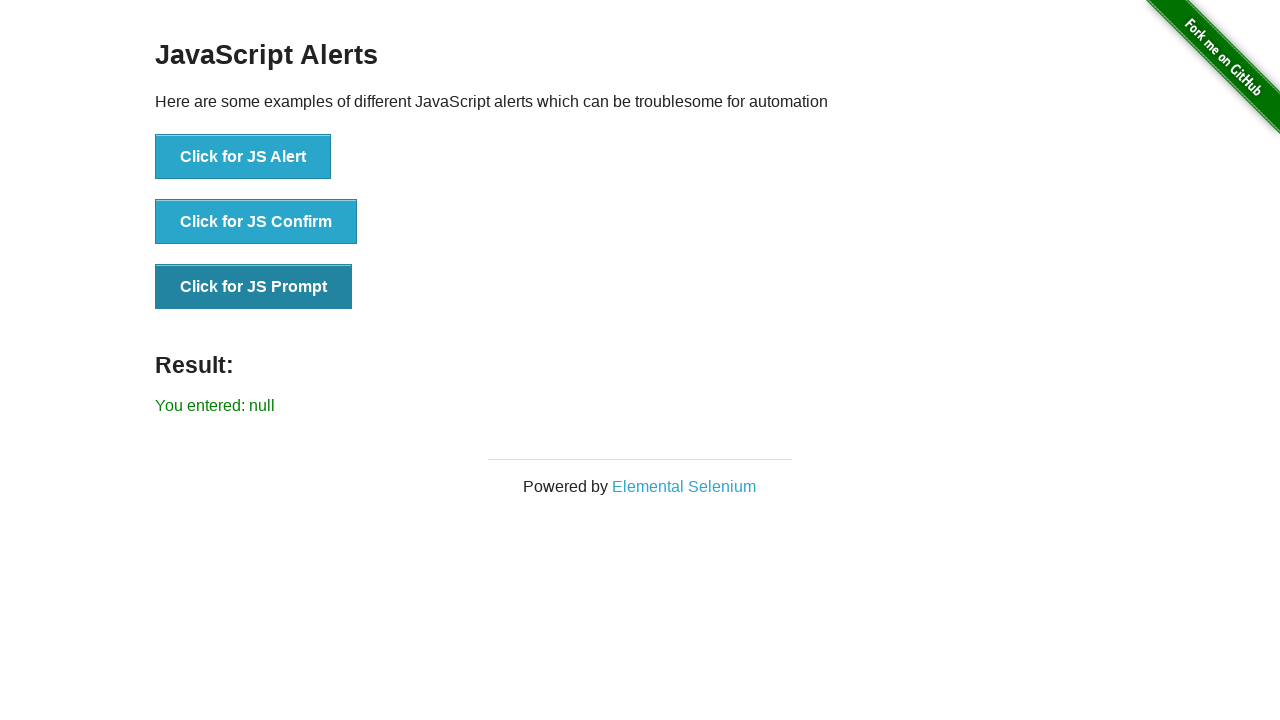

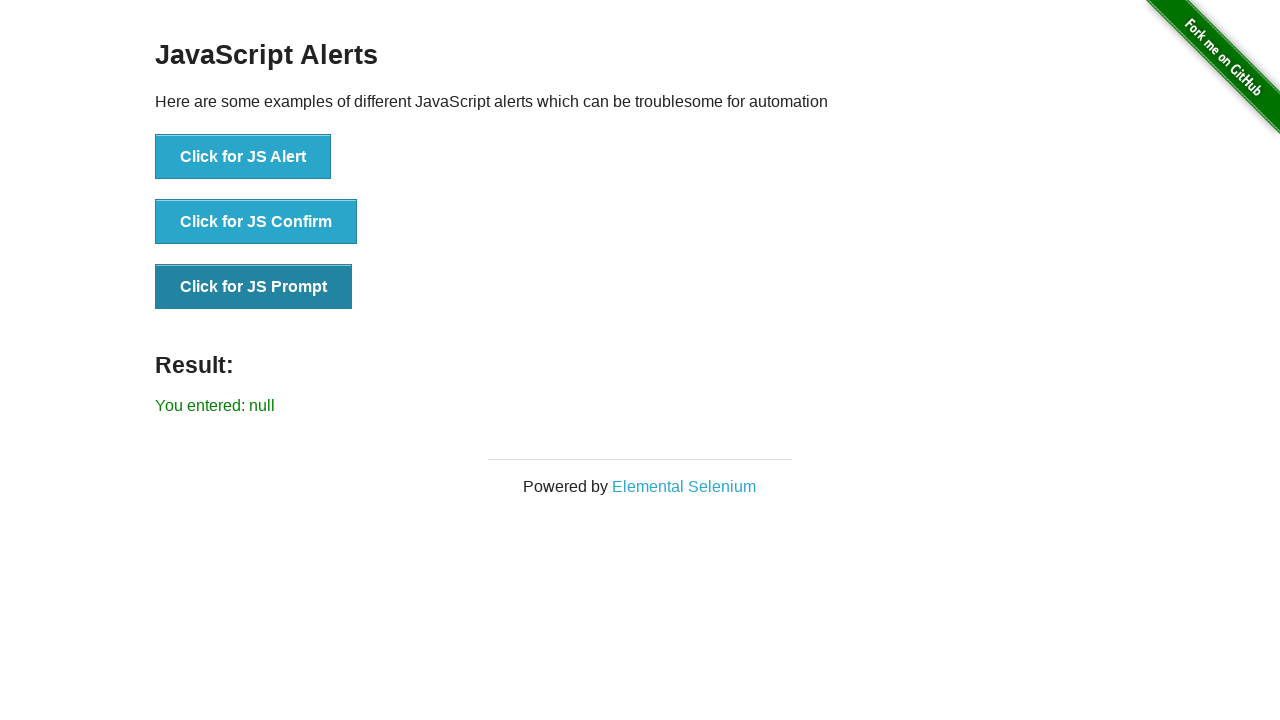